Tests datalist dropdown with text input and selection capabilities

Starting URL: https://bonigarcia.dev/selenium-webdriver-java/web-form.html

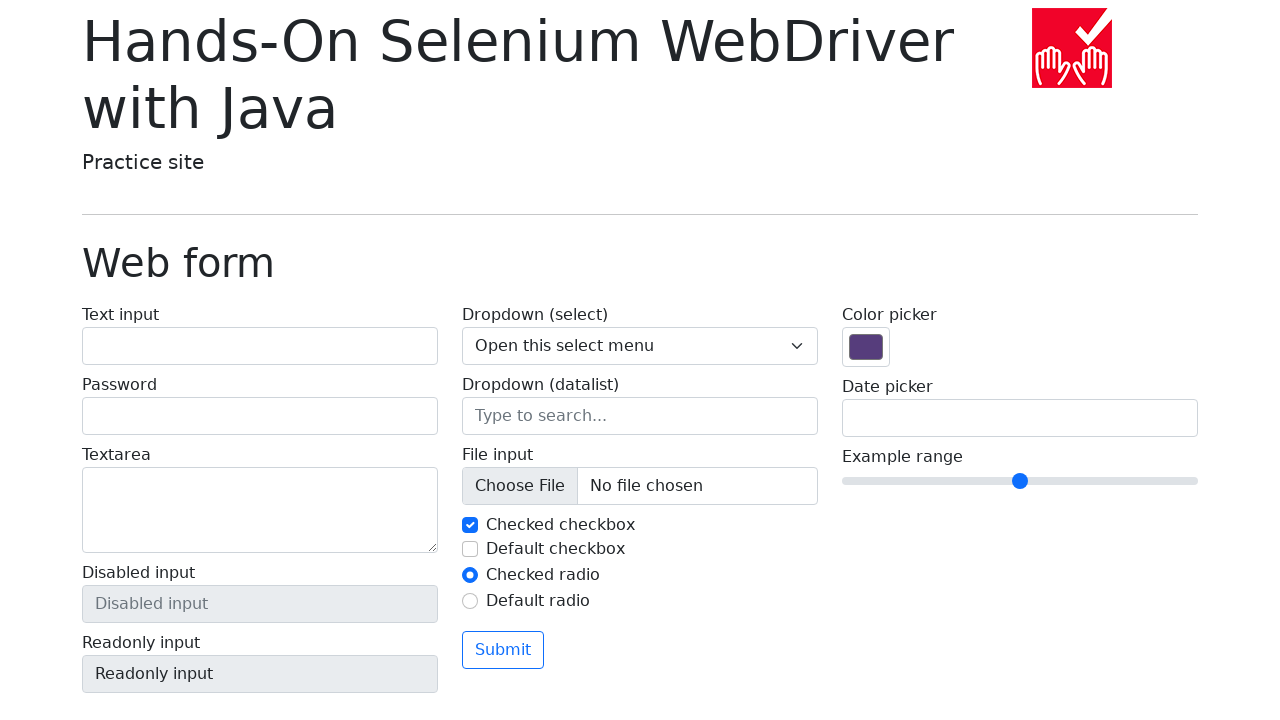

Filled datalist field with custom text 'Custom text entry' on input[name='my-datalist']
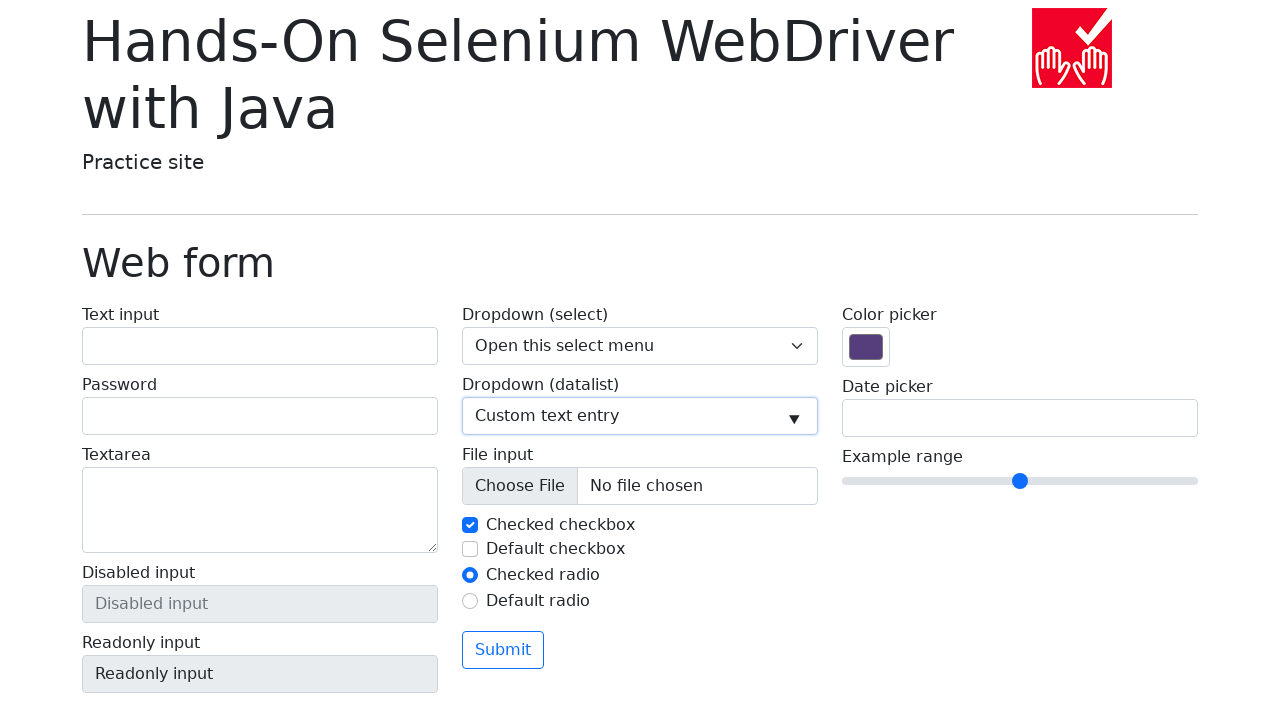

Waited 500ms for UI to settle
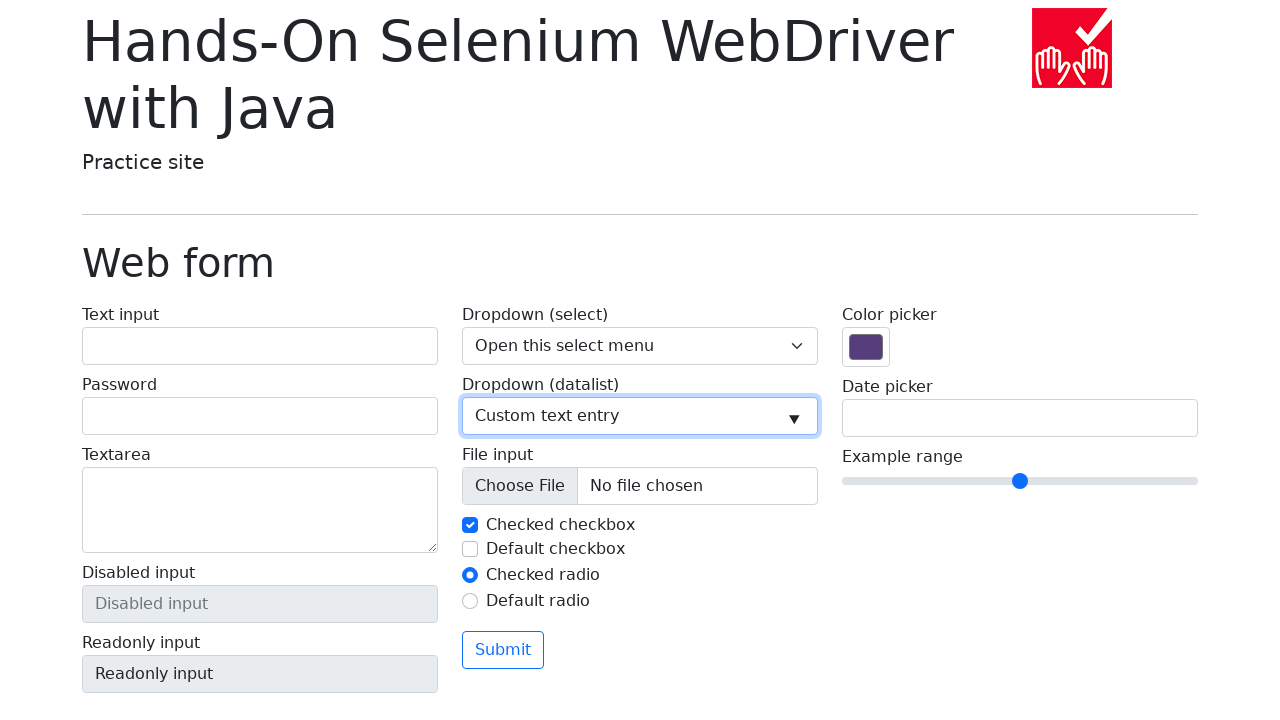

Asserted that datalist field contains custom text 'Custom text entry'
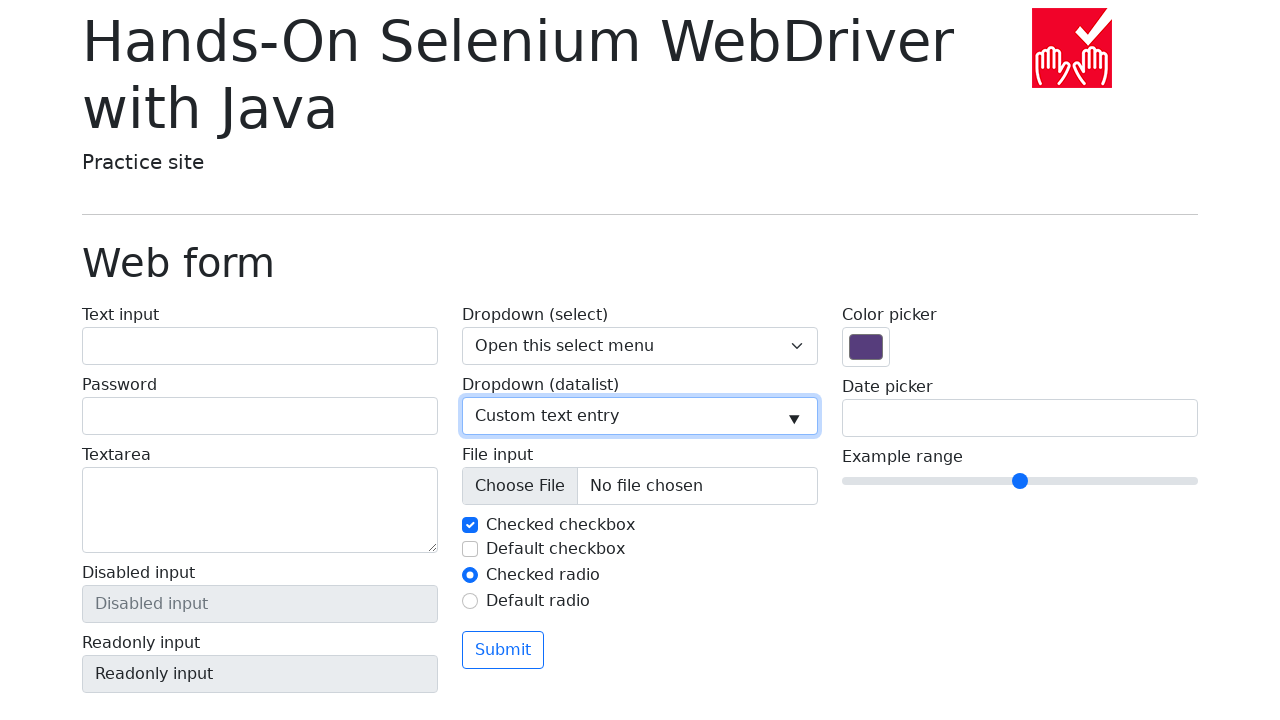

Retrieved value of first datalist option
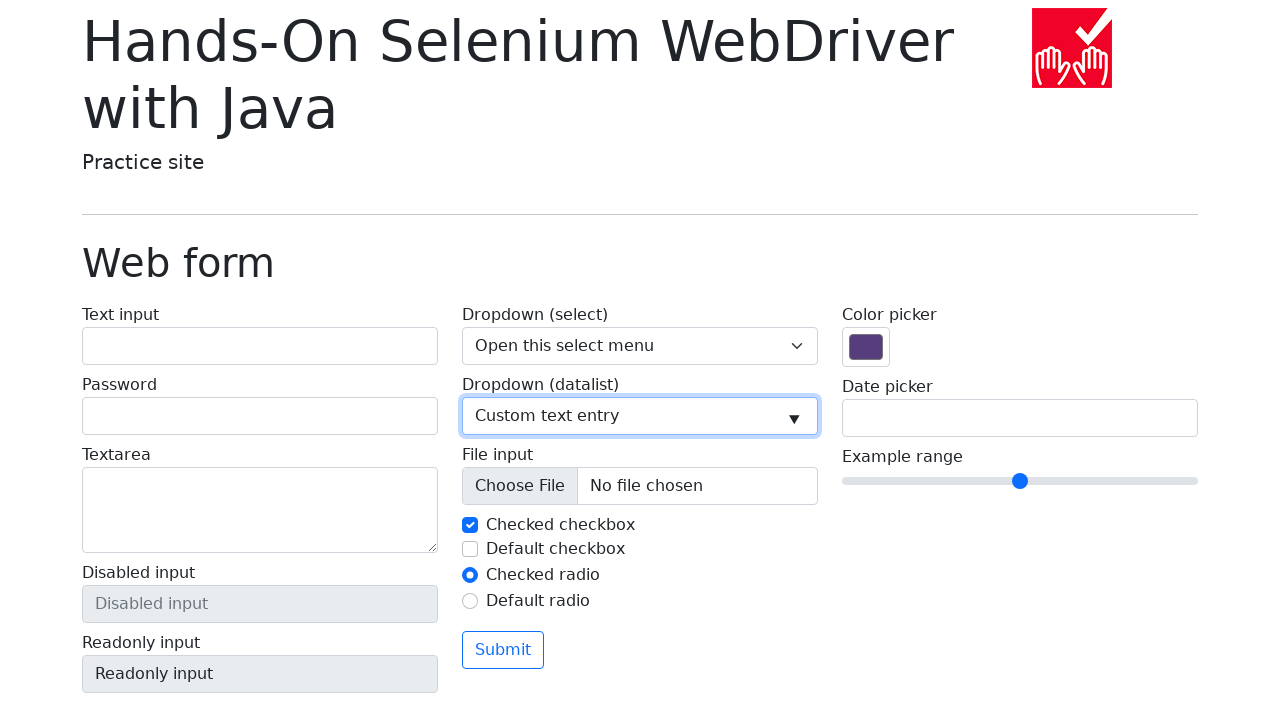

Cleared datalist field on input[name='my-datalist']
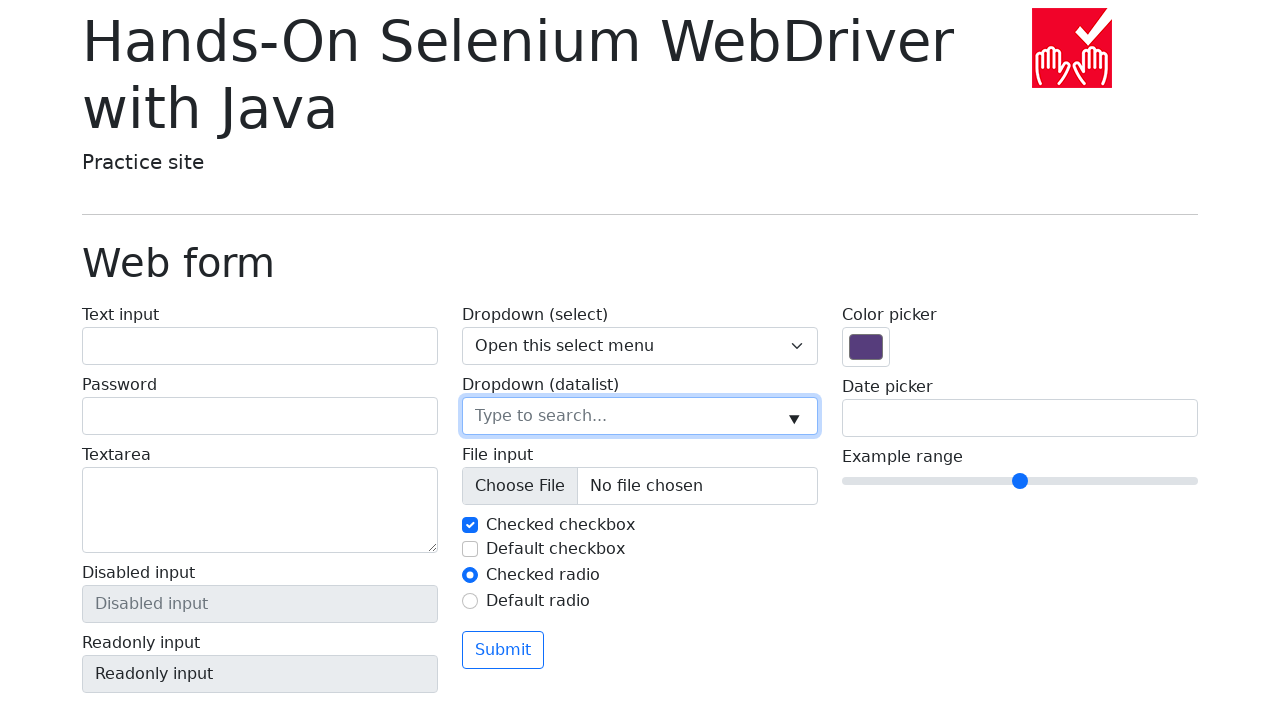

Filled datalist field with first option value 'San Francisco' on input[name='my-datalist']
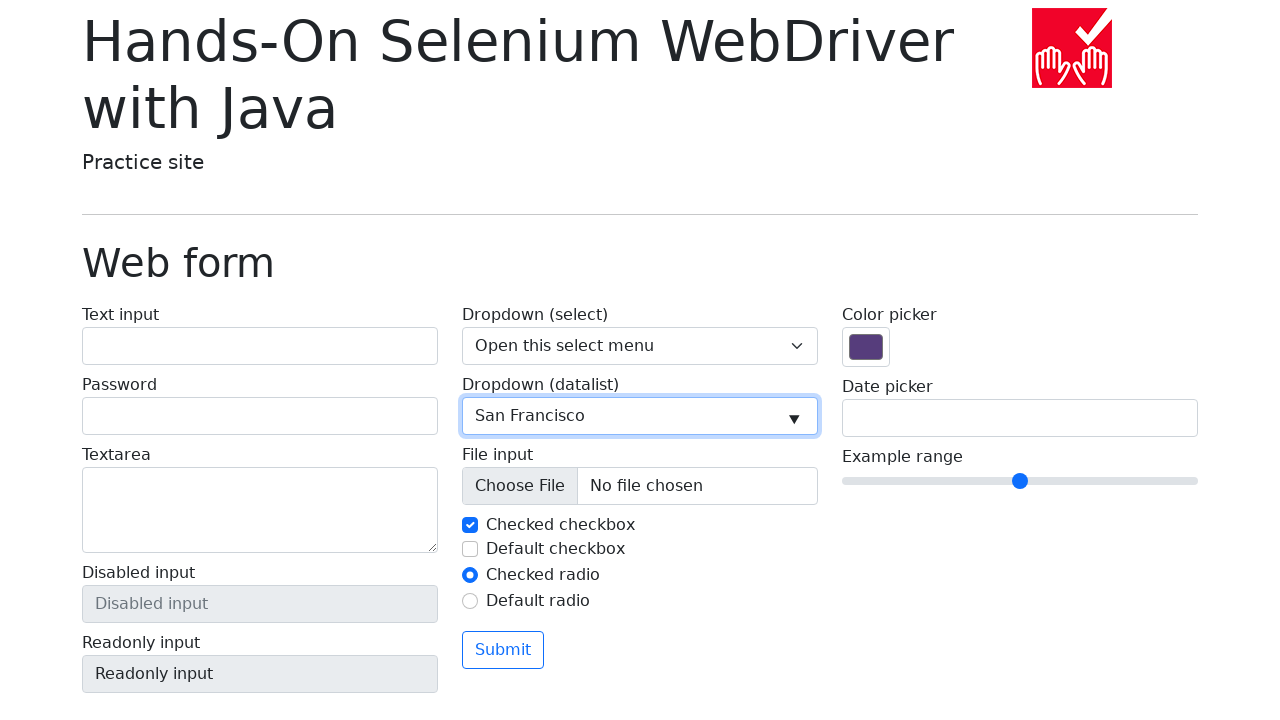

Waited 500ms for UI to settle
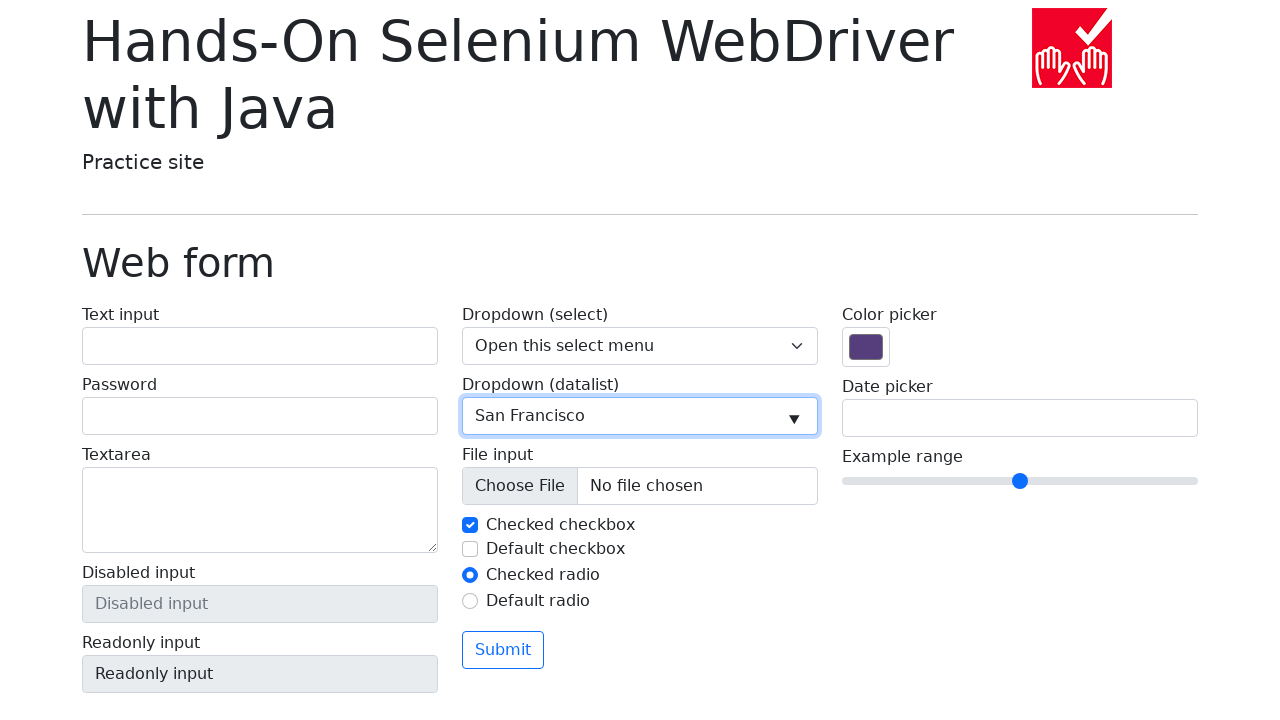

Asserted that datalist field contains first option 'San Francisco'
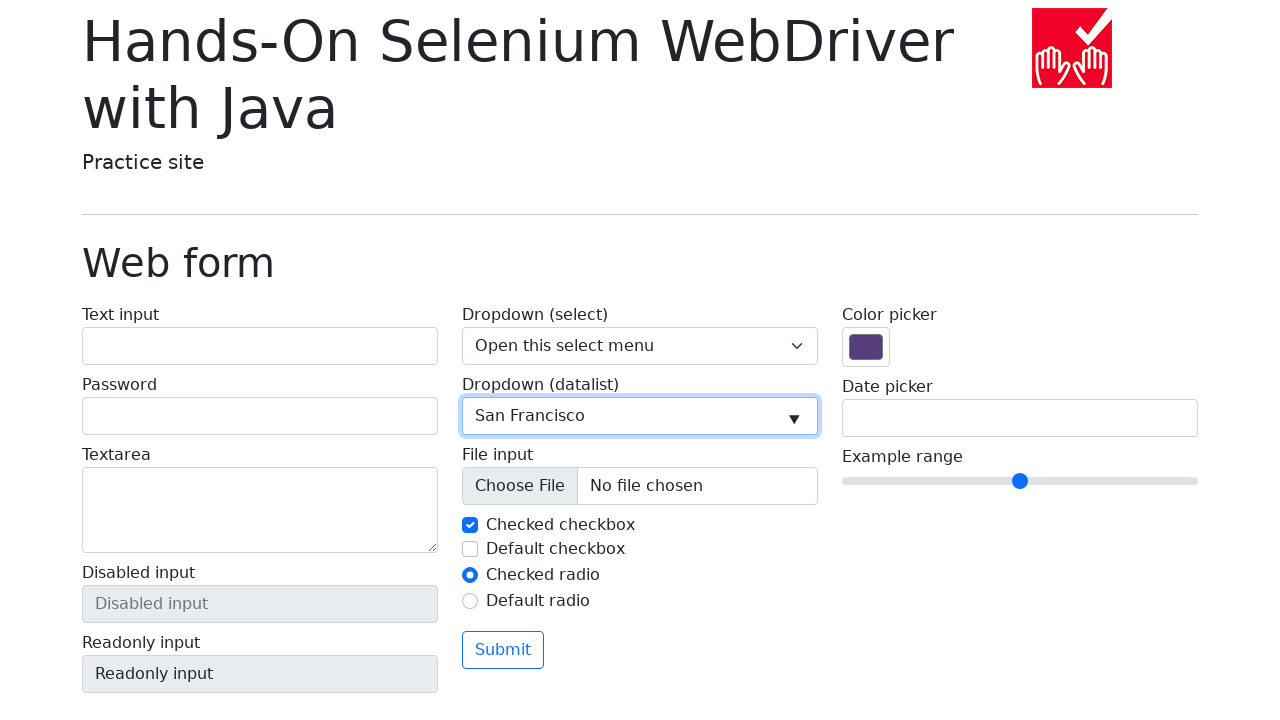

Cleared datalist field for partial input test on input[name='my-datalist']
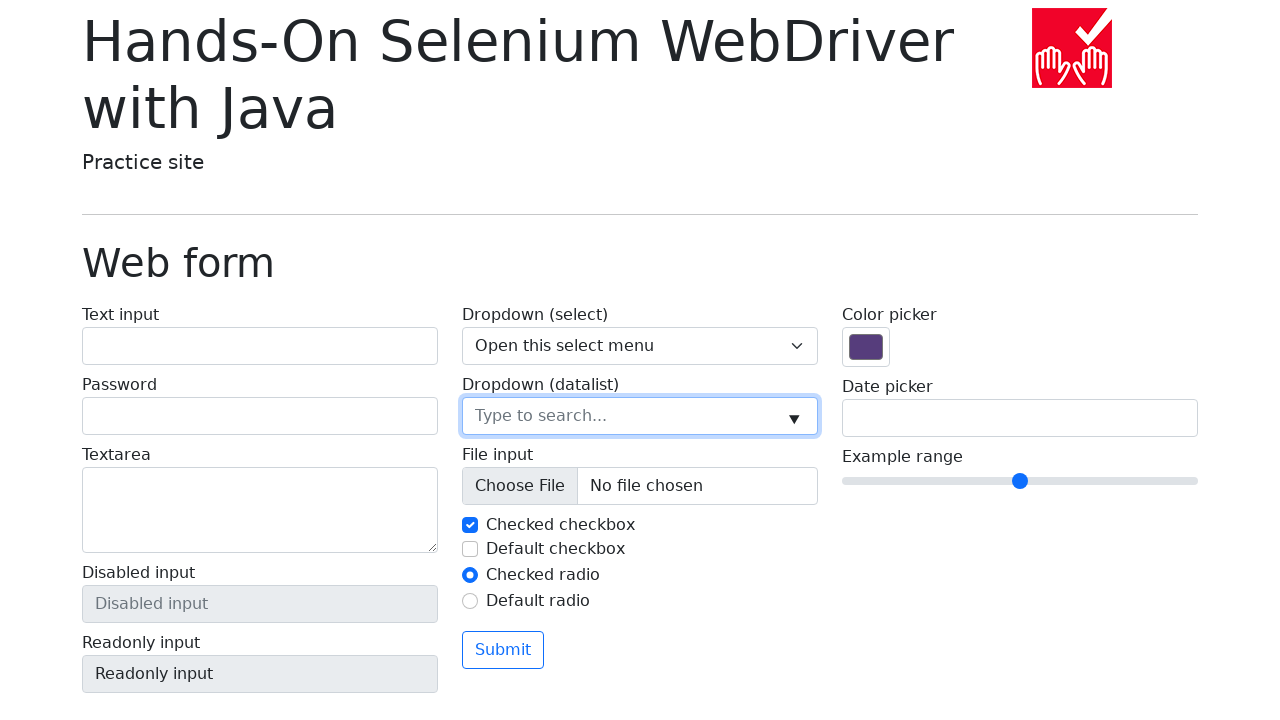

Filled datalist field with partial text 'New Y' on input[name='my-datalist']
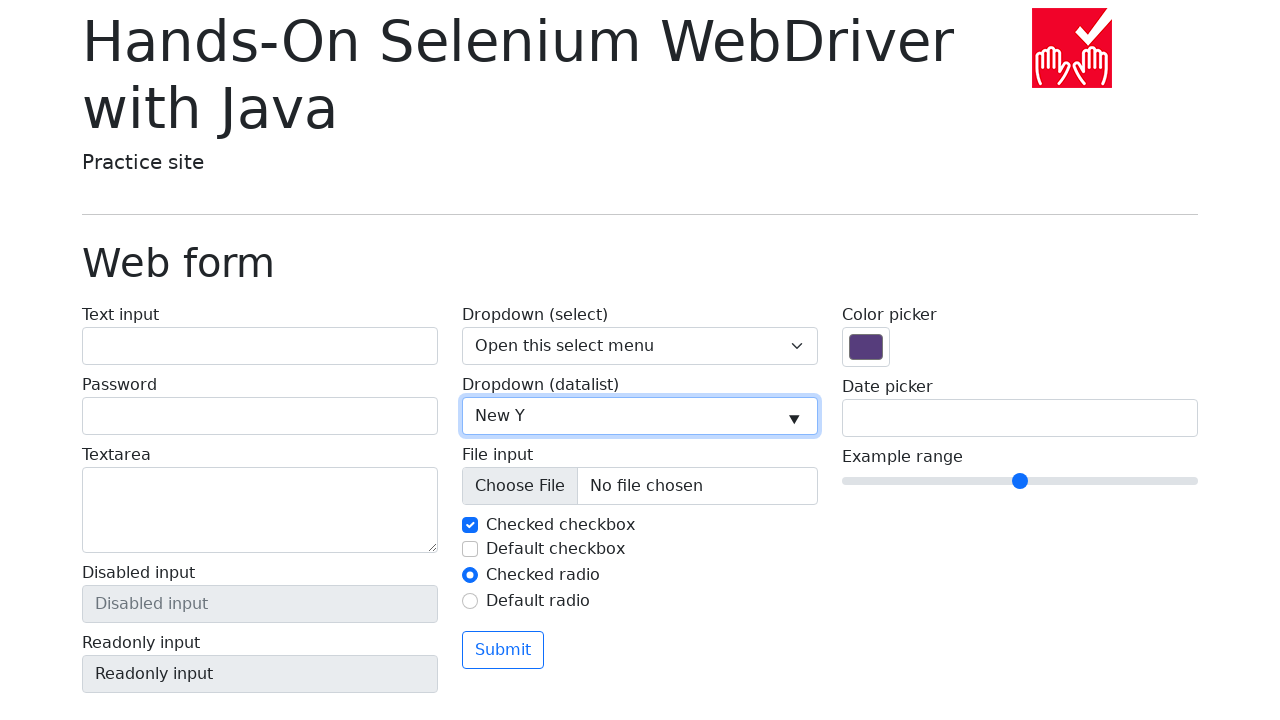

Waited 500ms for dropdown suggestions to appear
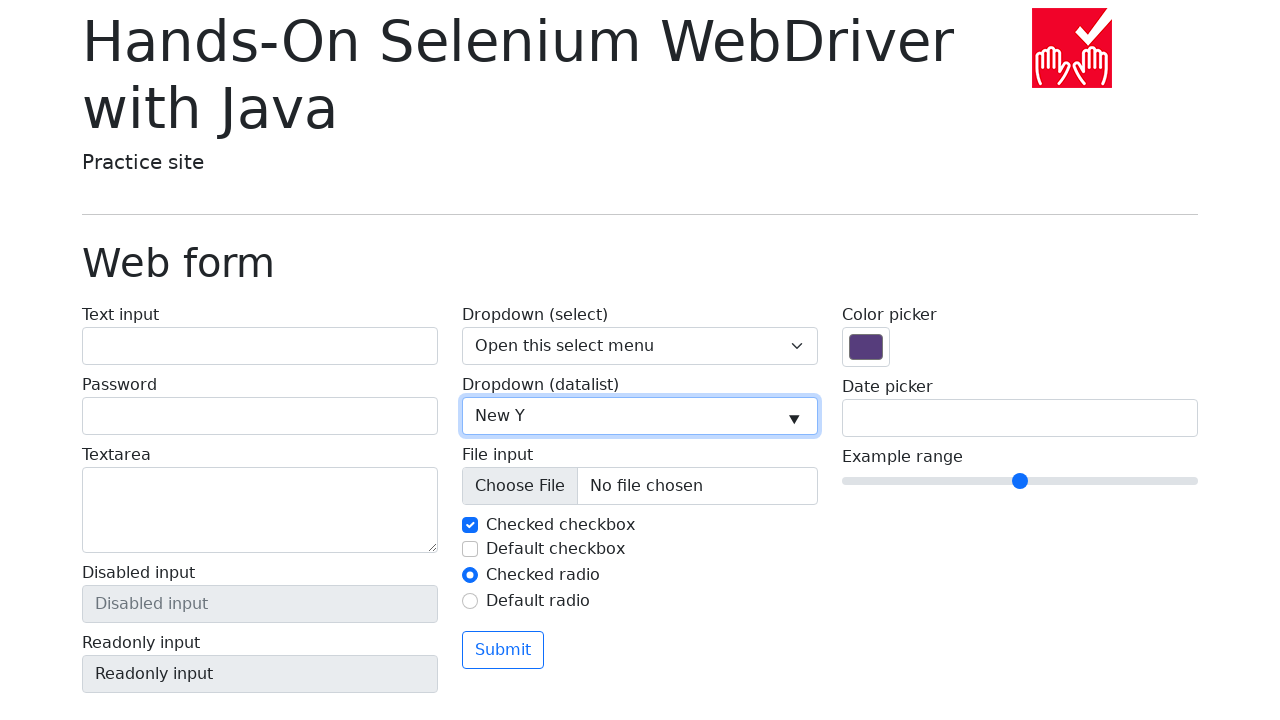

Clicked on datalist field to trigger dropdown at (640, 416) on input[name='my-datalist']
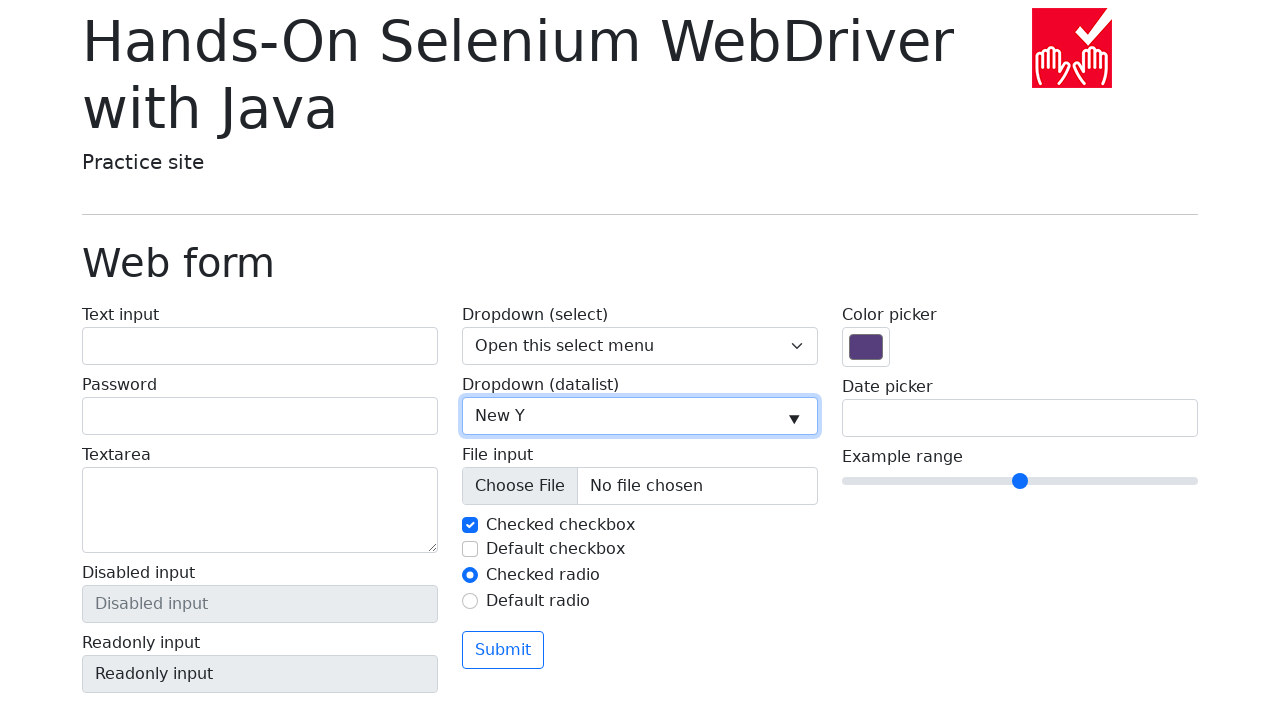

Waited 500ms for dropdown options to be selectable
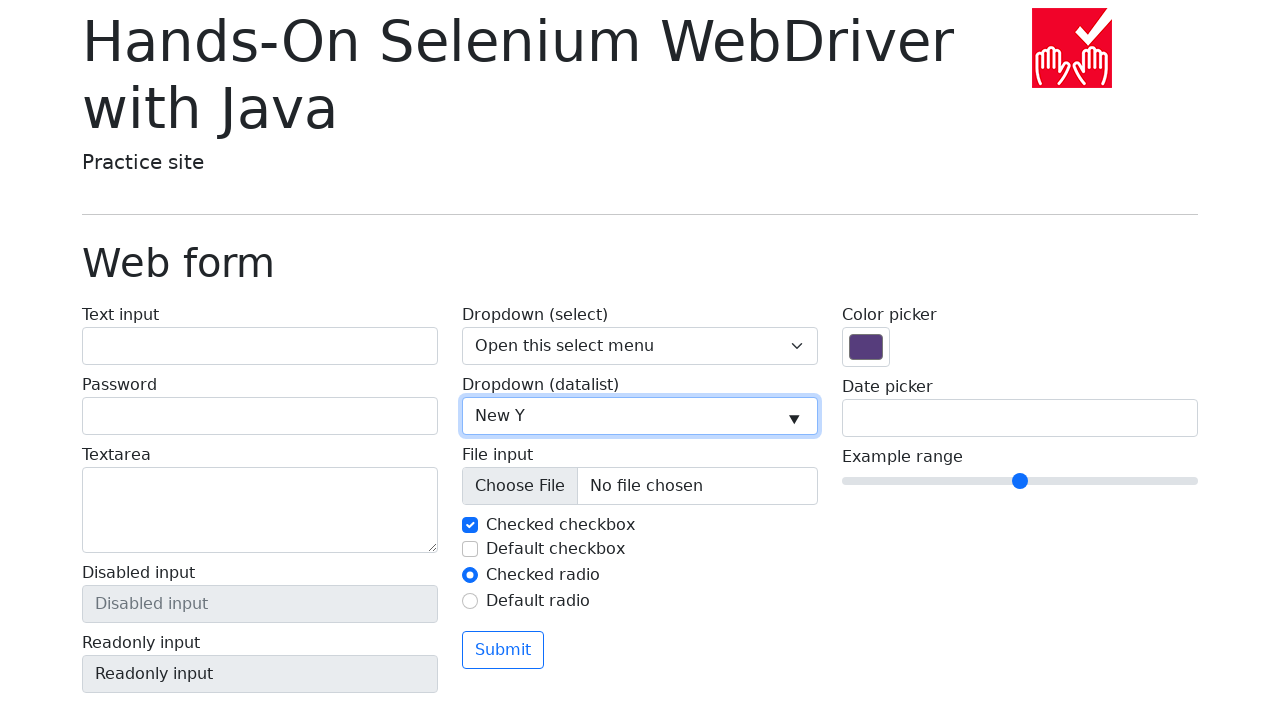

Set datalist field value to 'New York' and dispatched change event
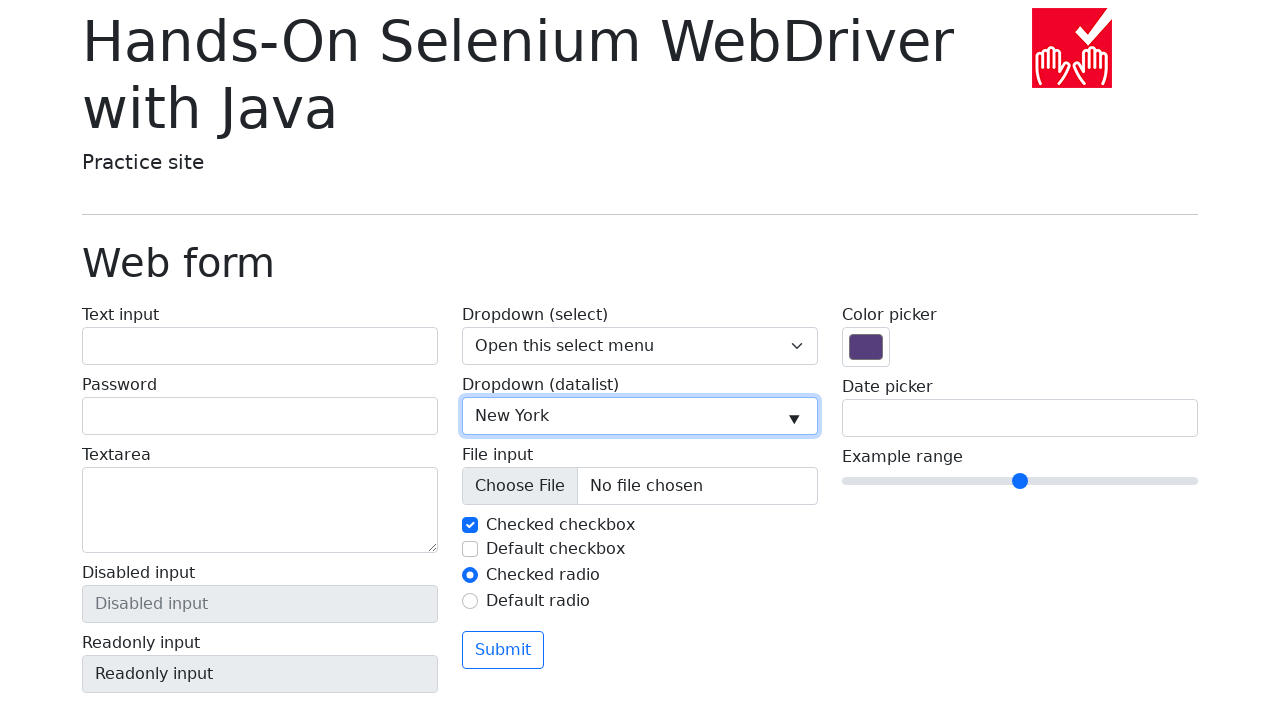

Asserted that datalist field contains selected value 'New York'
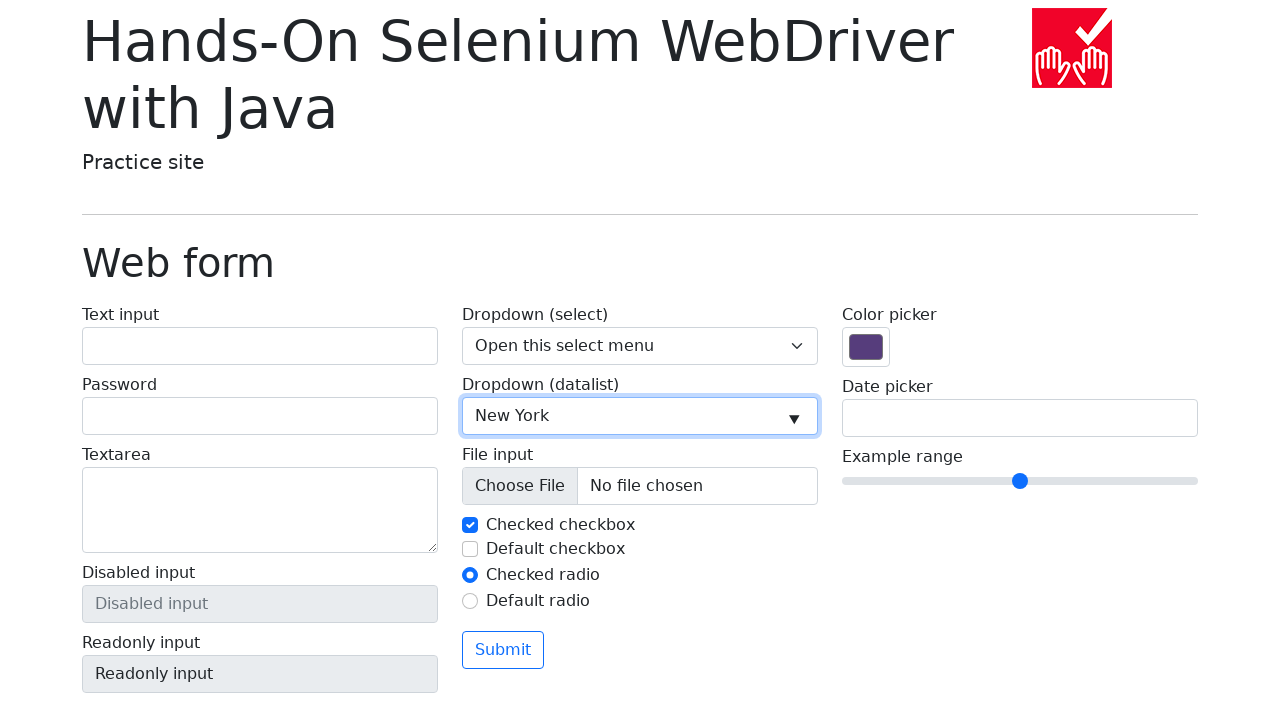

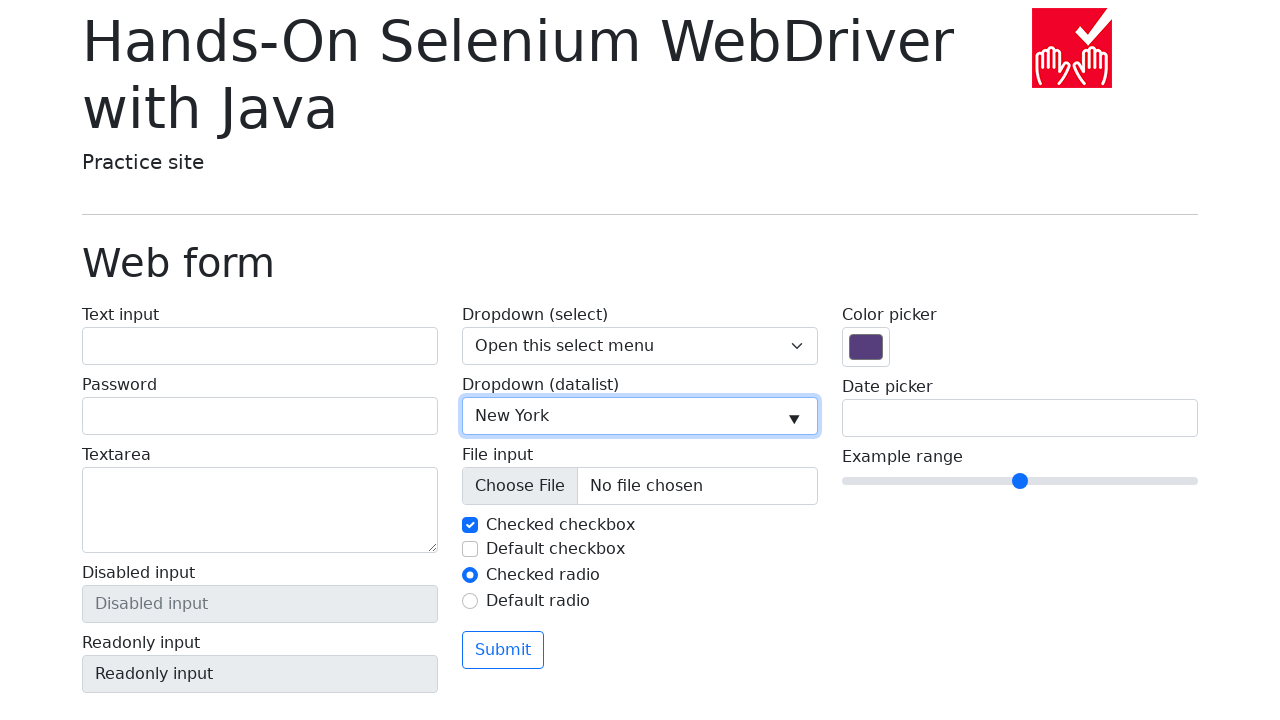